Tests form validation with a short surname, filling firstname, surname, age, and country fields, then submitting the form expecting validation to fail

Starting URL: https://testpages.eviltester.com/styled/validation/input-validation.html

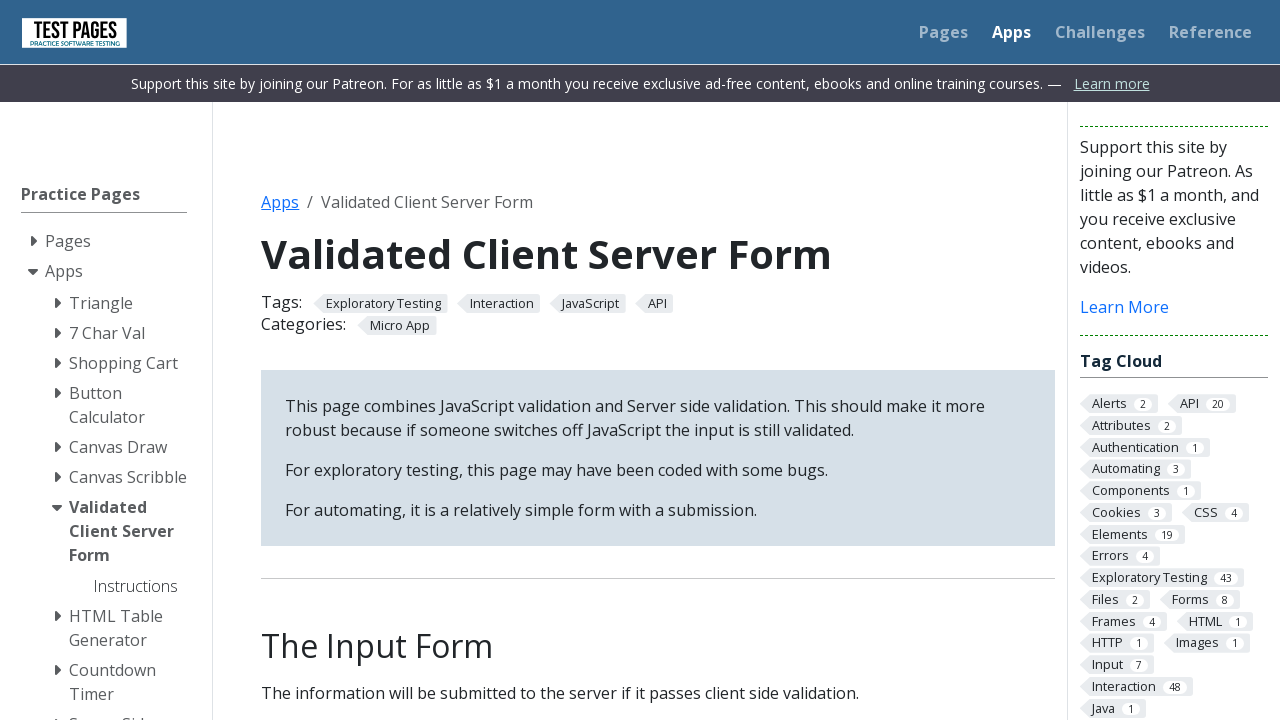

Filled firstname field with 'Nadin' on #firstname
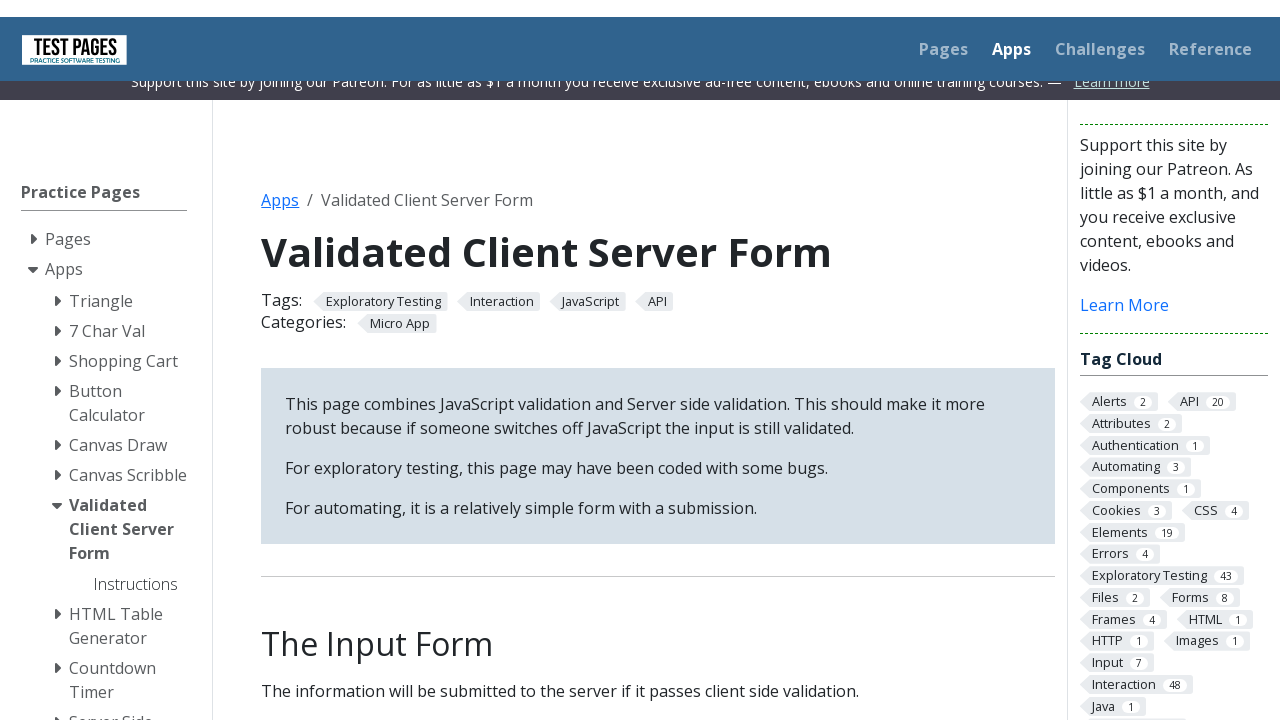

Filled surname field with 'Kang' (intentionally short for validation test) on #surname
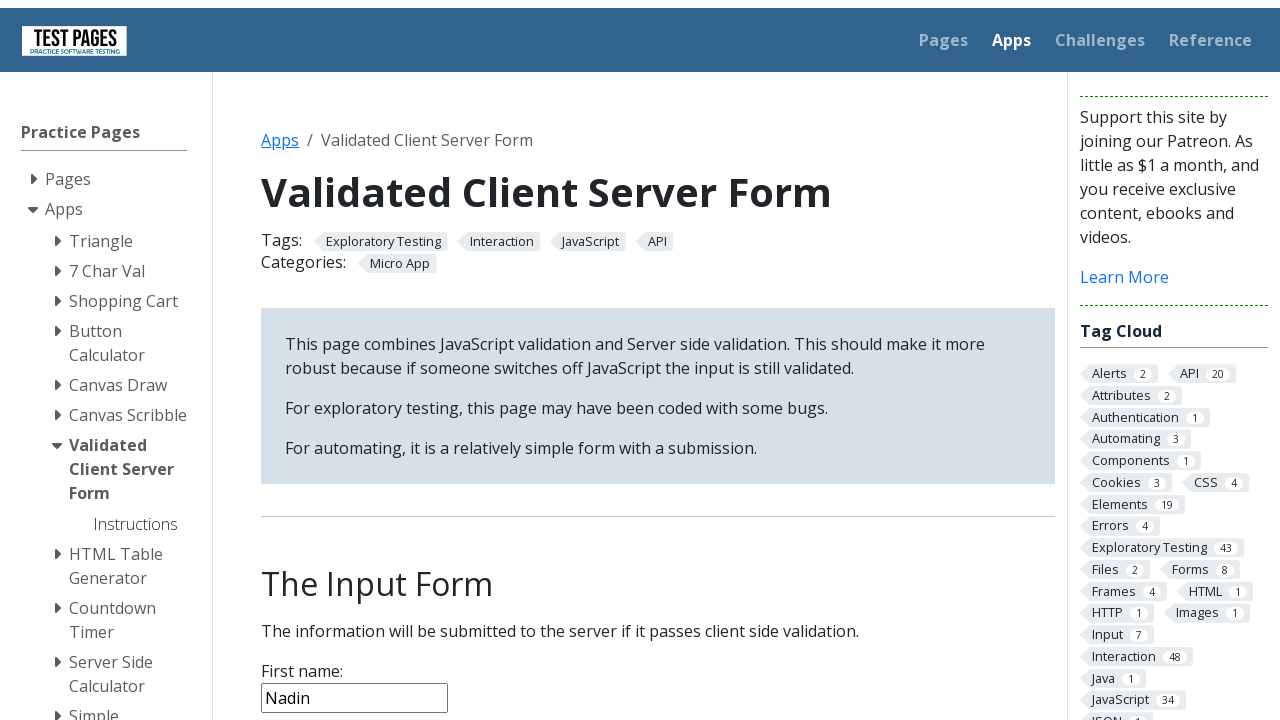

Filled age field with '19' on #age
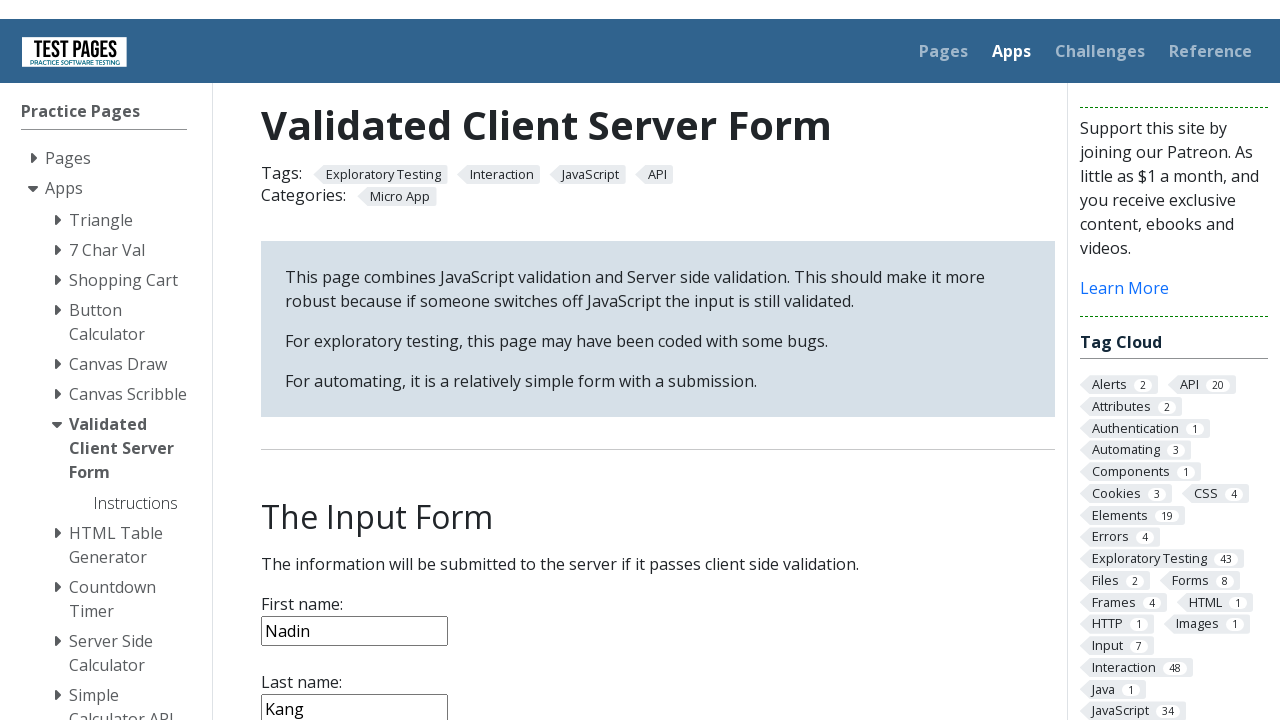

Selected 'China' from country dropdown on select[name='country']
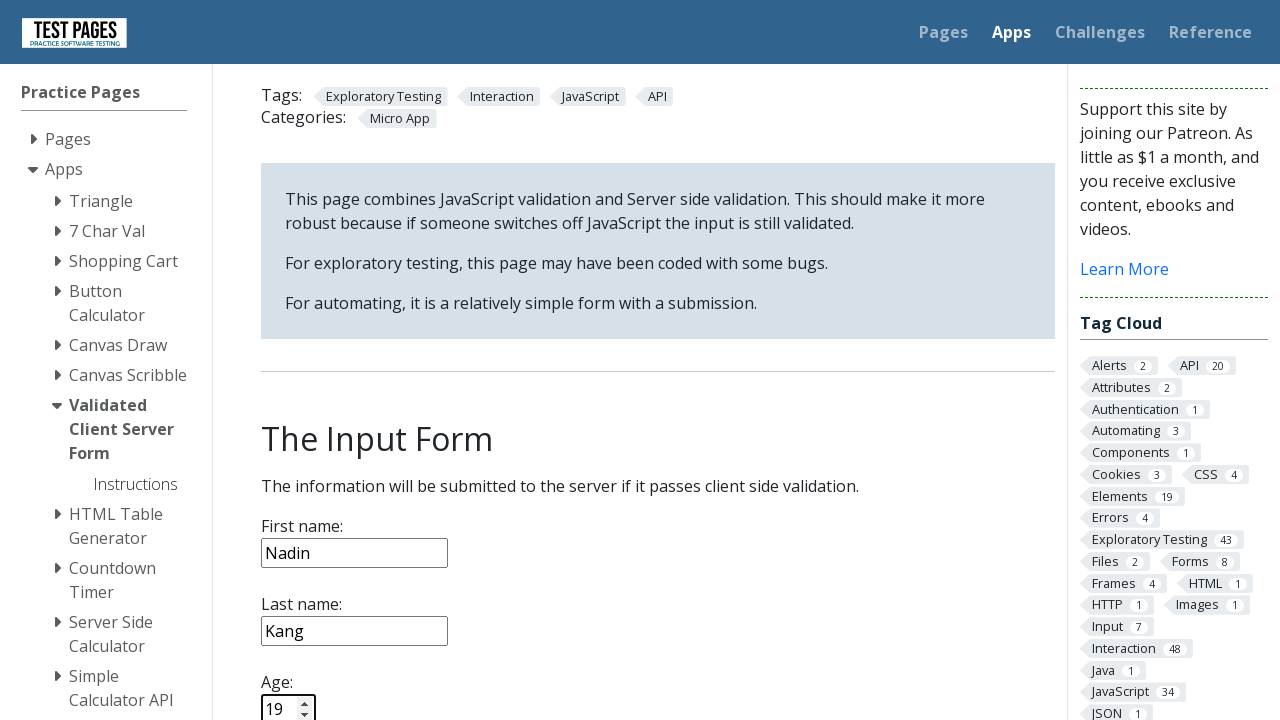

Clicked submit button, expecting validation to fail due to short surname at (296, 368) on input[type='submit']
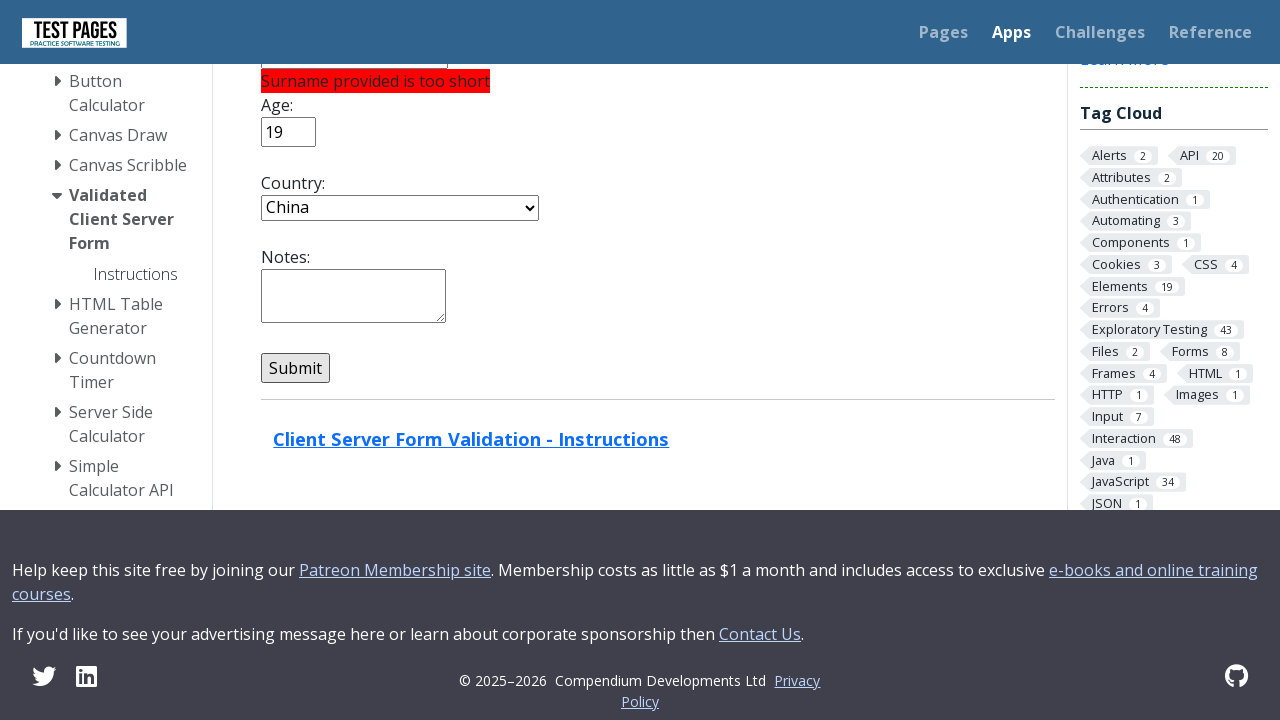

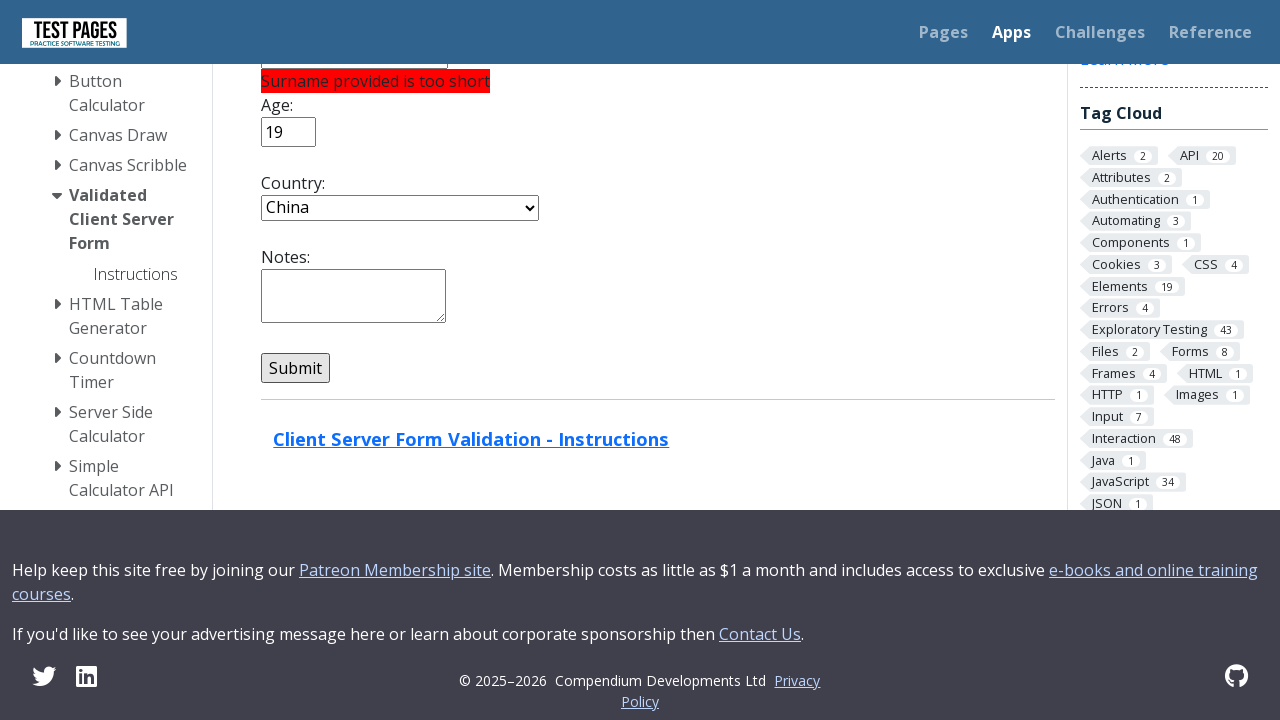